Adds multiple vegetable items to cart by searching for specific product names and clicking their add to cart buttons

Starting URL: https://rahulshettyacademy.com/seleniumPractise/

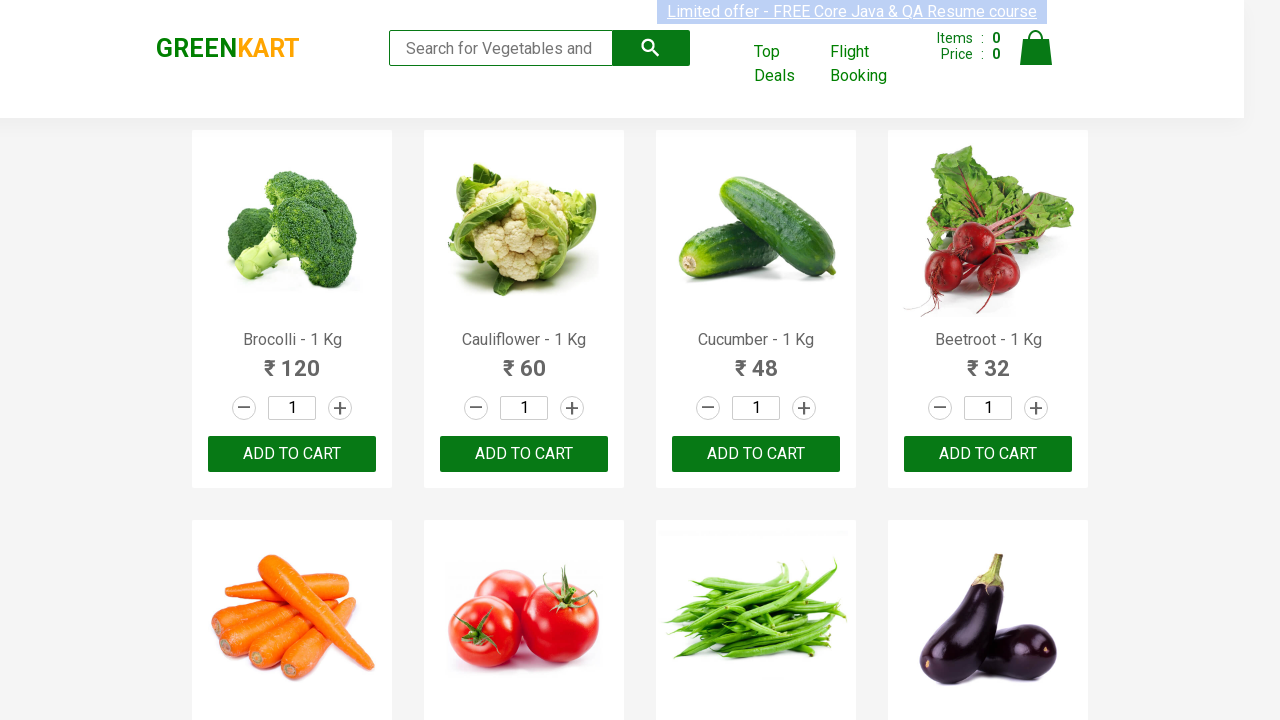

Waited for product names to load on the page
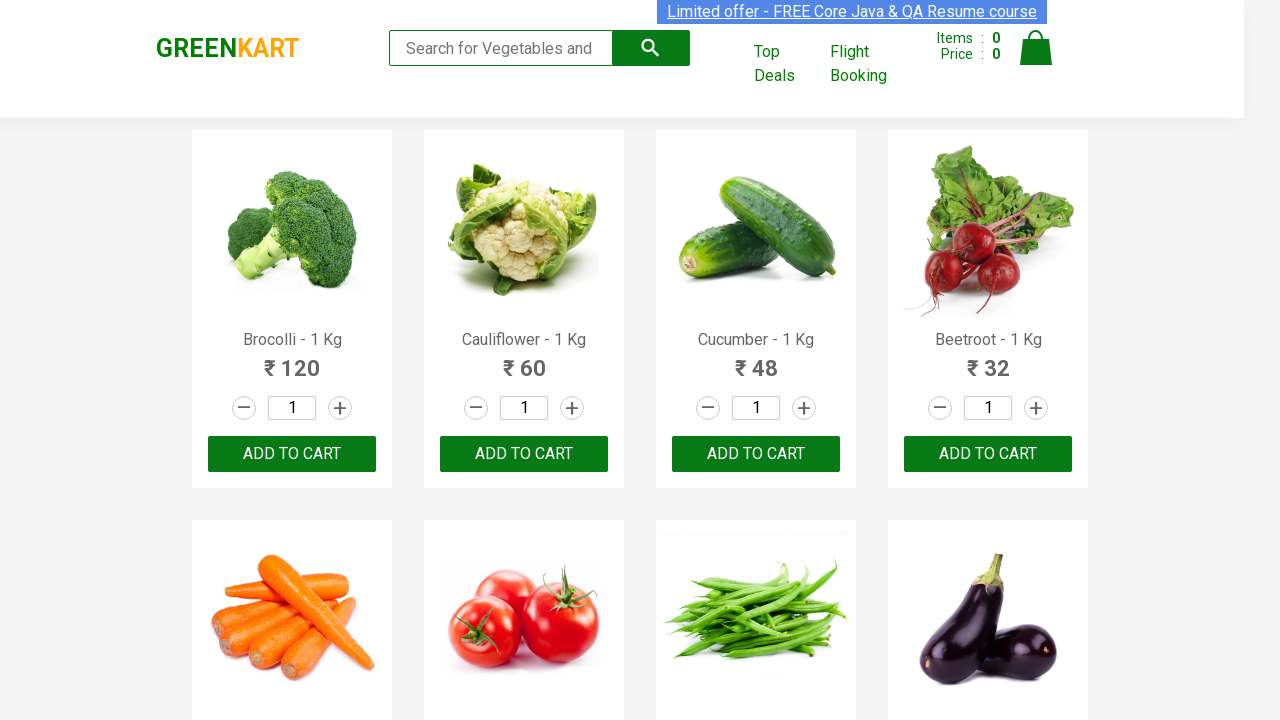

Retrieved all product name elements from the page
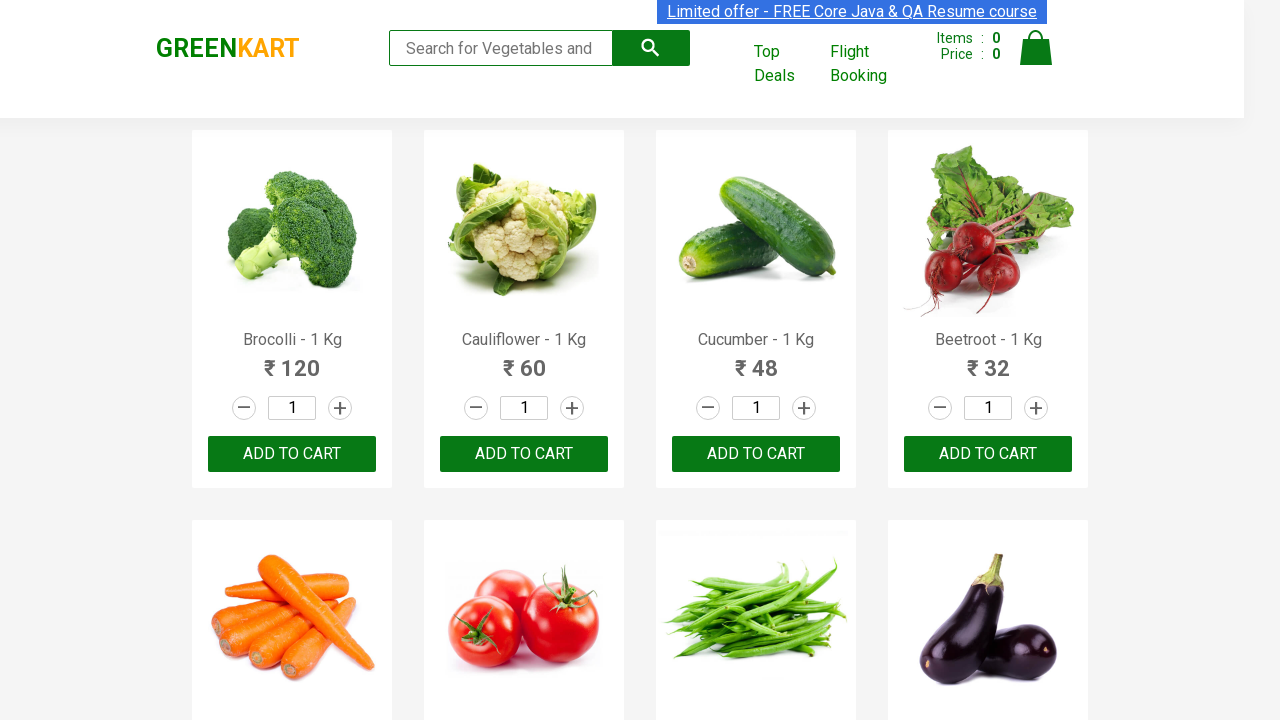

Clicked 'Add to Cart' button for Brocolli
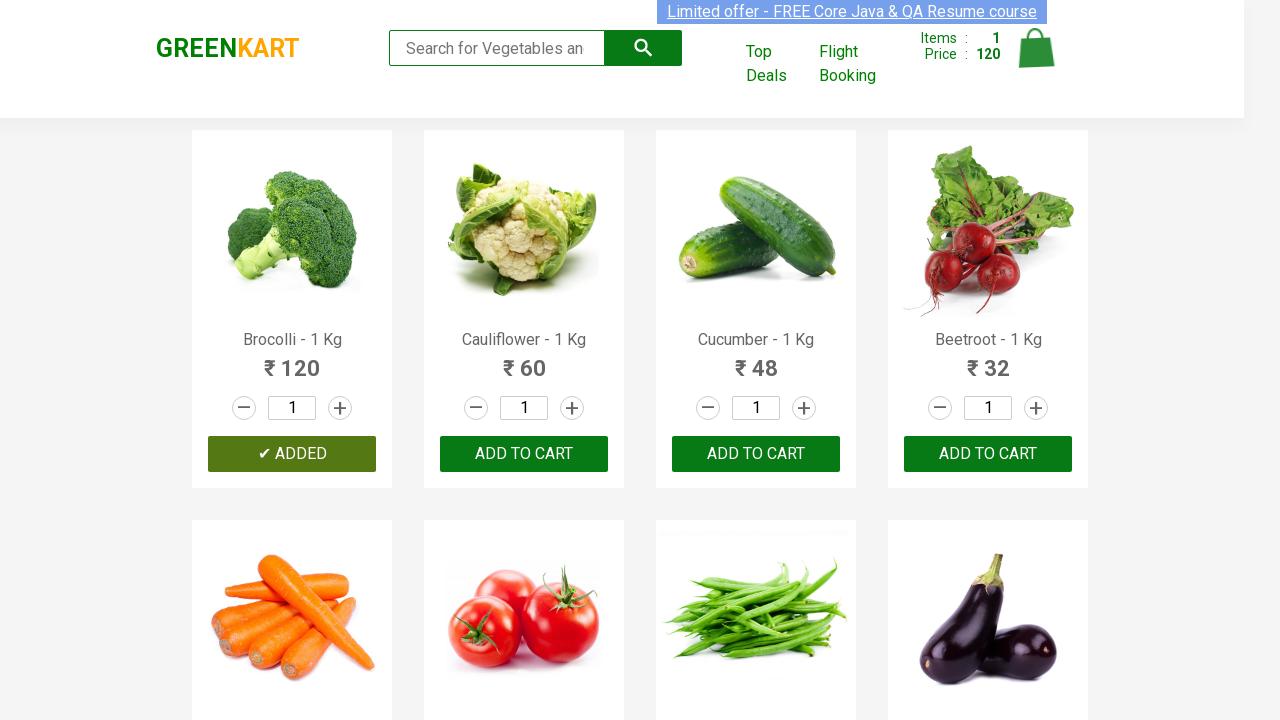

Clicked 'Add to Cart' button for Cucumber
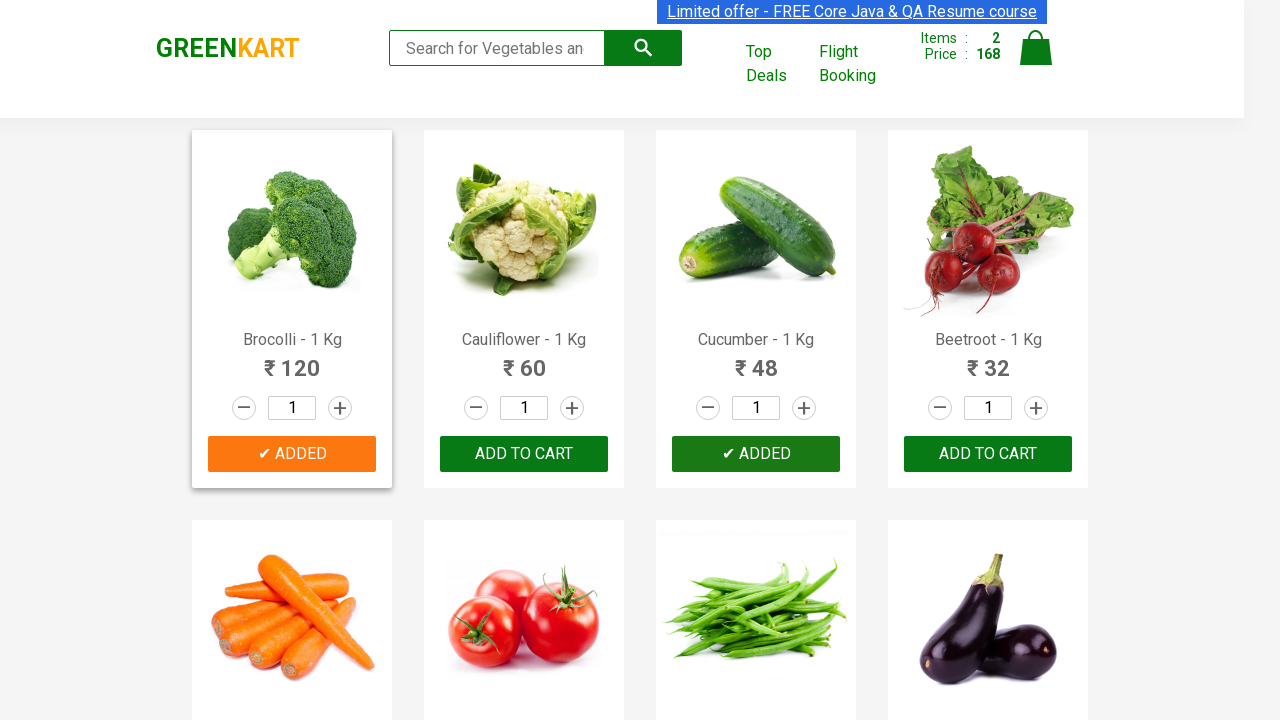

Clicked 'Add to Cart' button for Beetroot
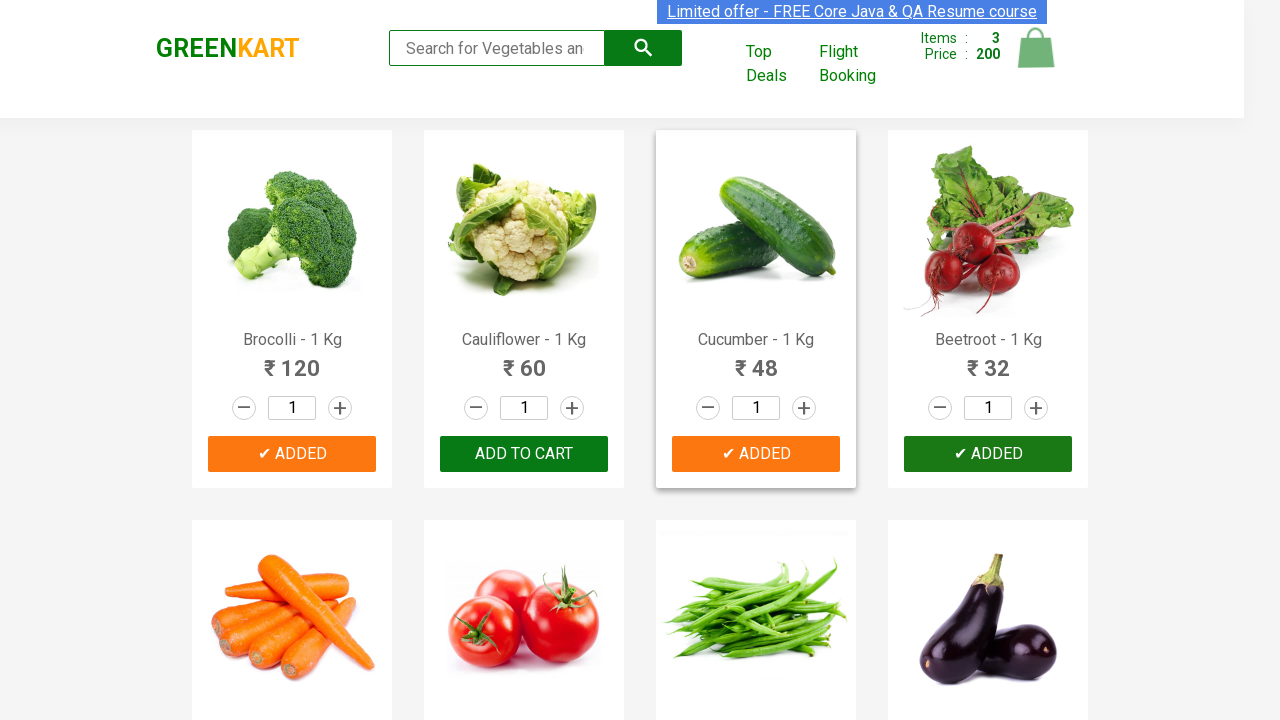

Successfully added all 3 items to cart
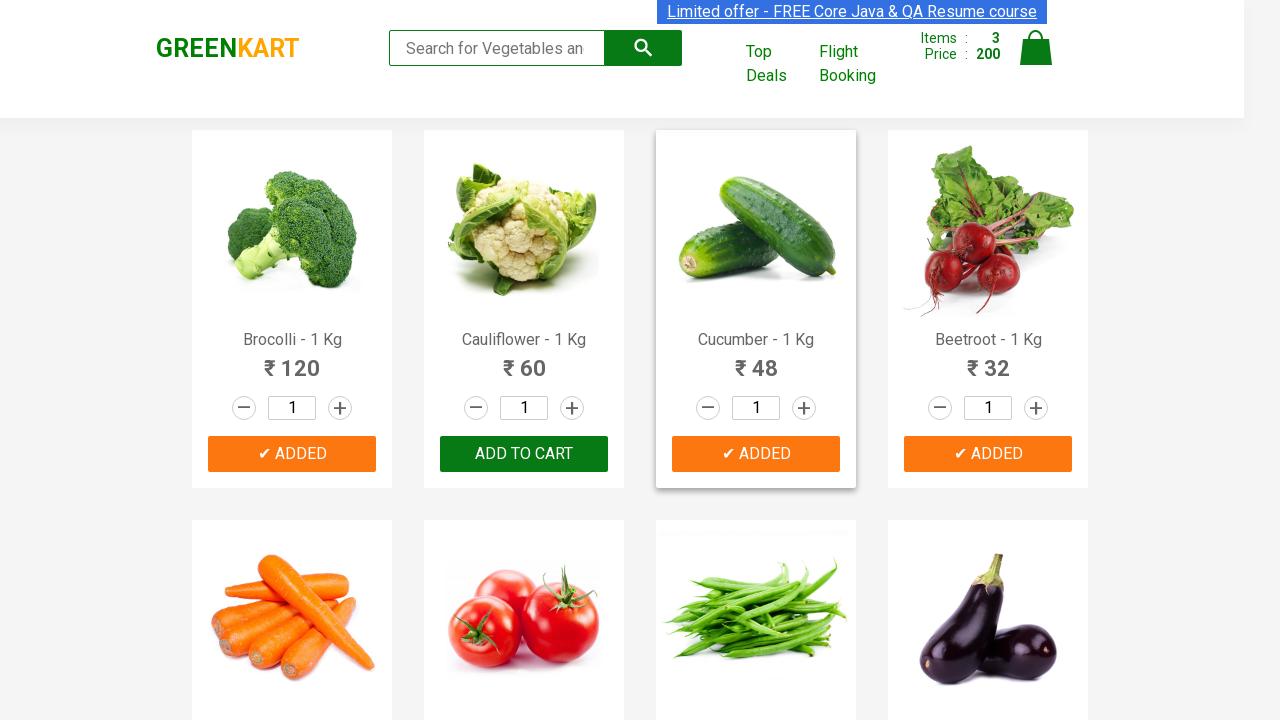

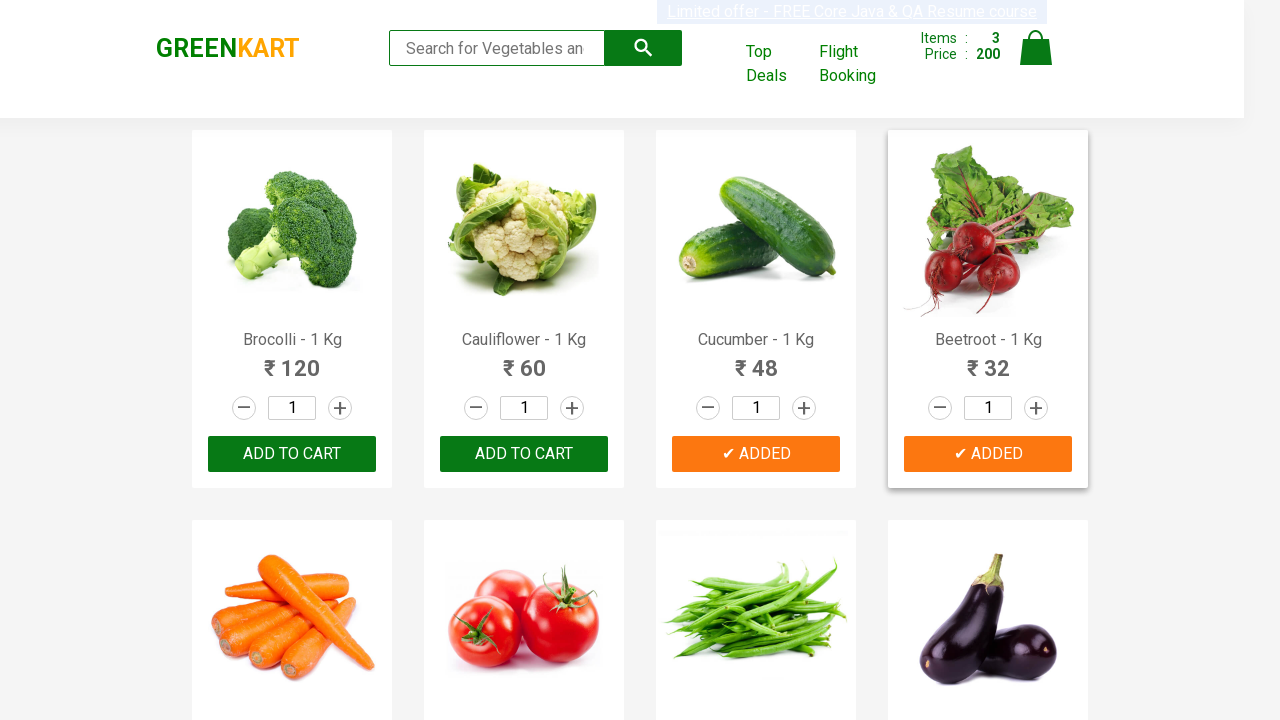